Tests the disappearing gallery element by reloading the page multiple times to verify it appears and disappears

Starting URL: https://the-internet.herokuapp.com/

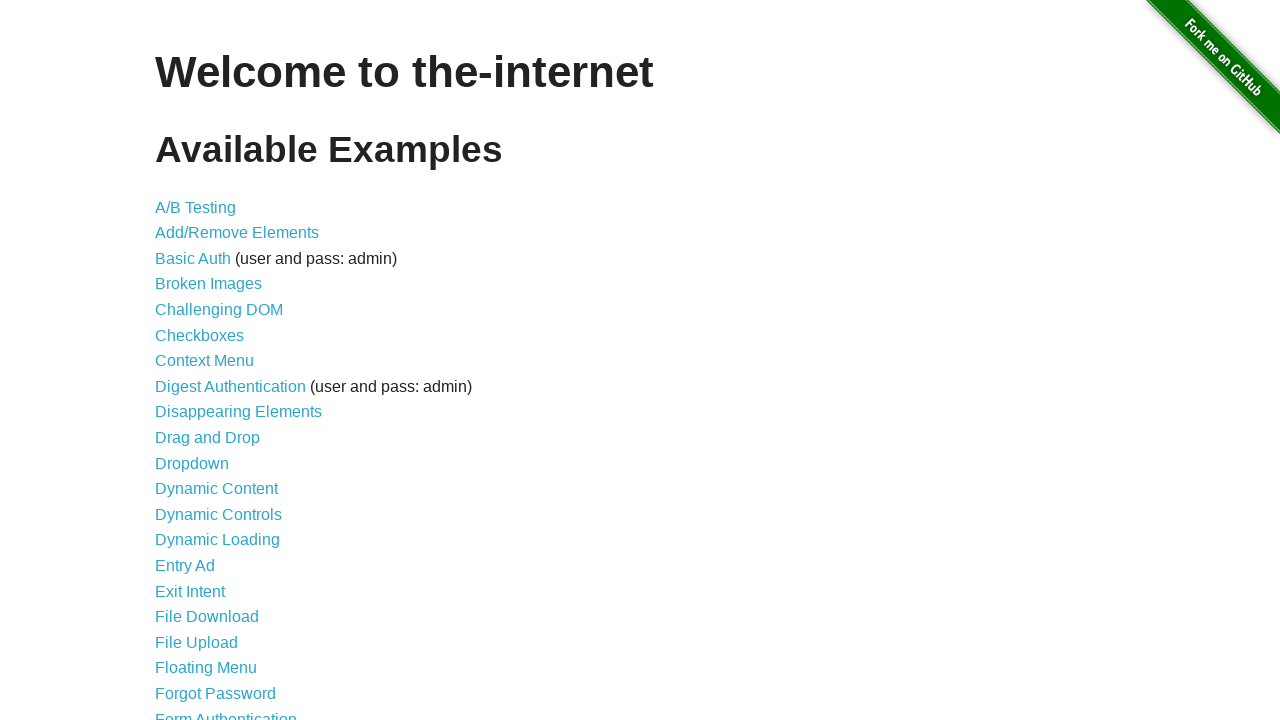

Clicked on Disappearing Elements link at (238, 412) on internal:role=link[name="Disappearing Elements"i]
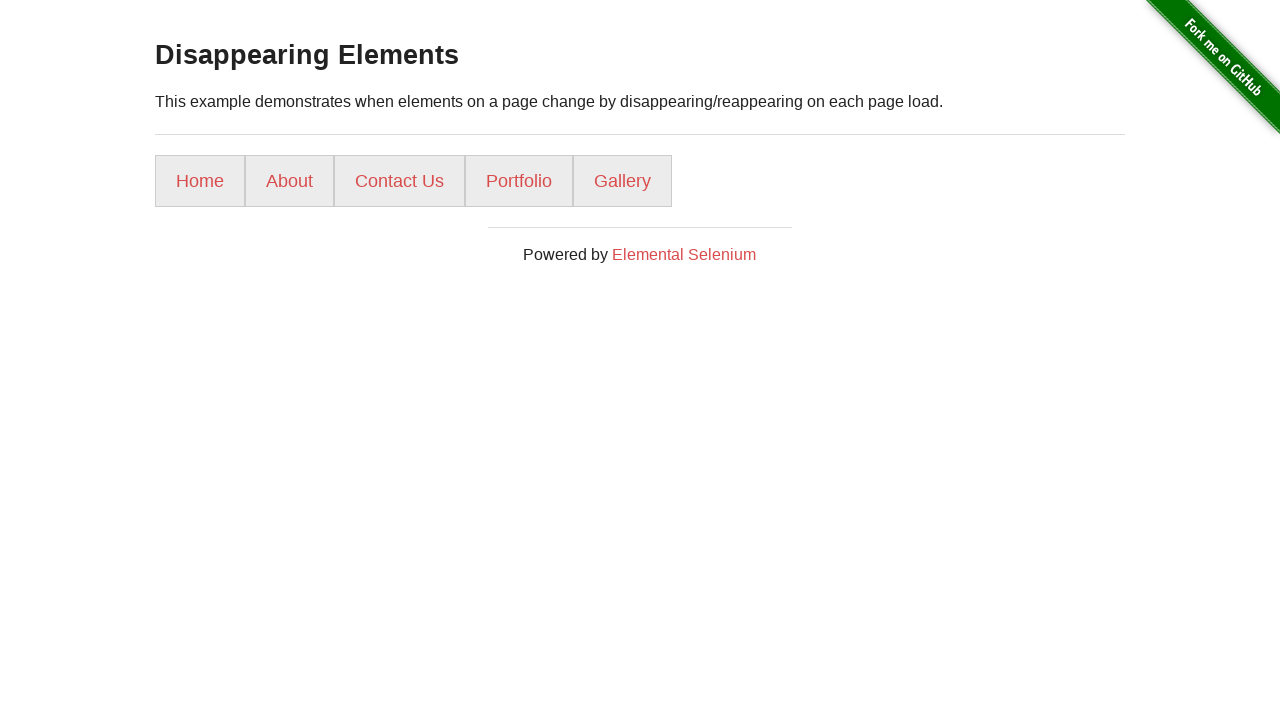

Checked visibility of gallery element (iteration 1)
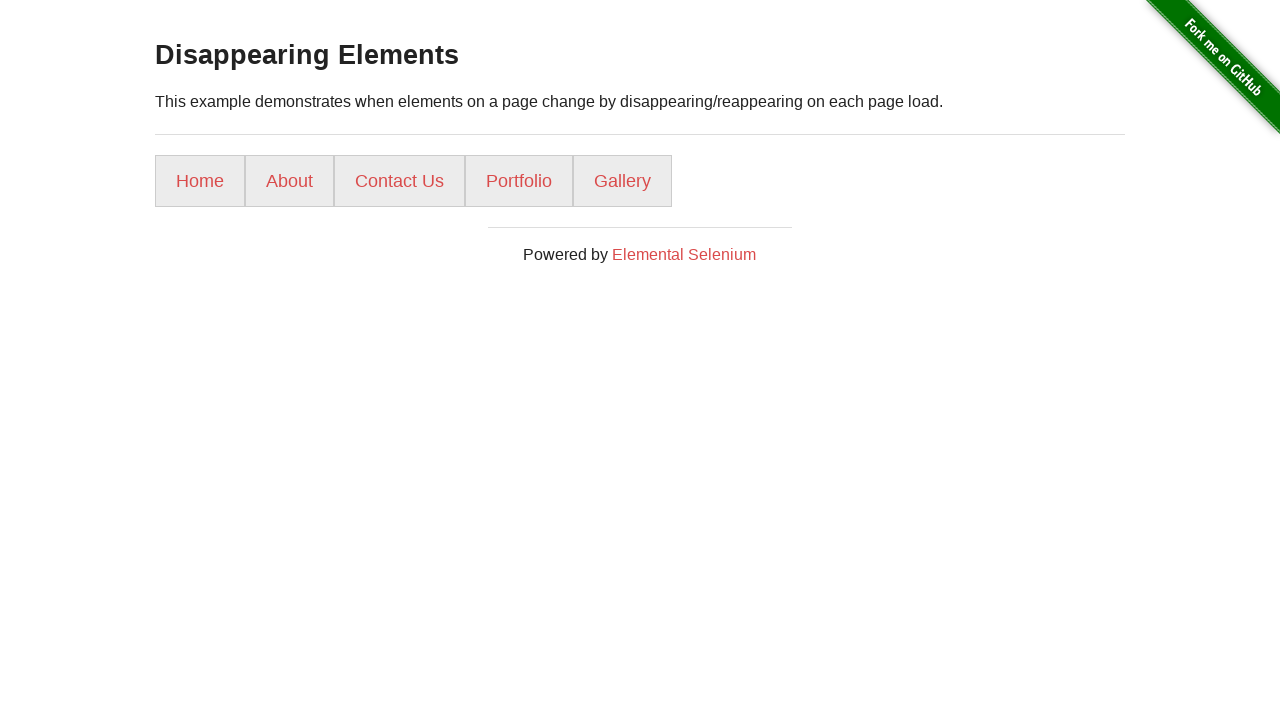

Reloaded page (iteration 1)
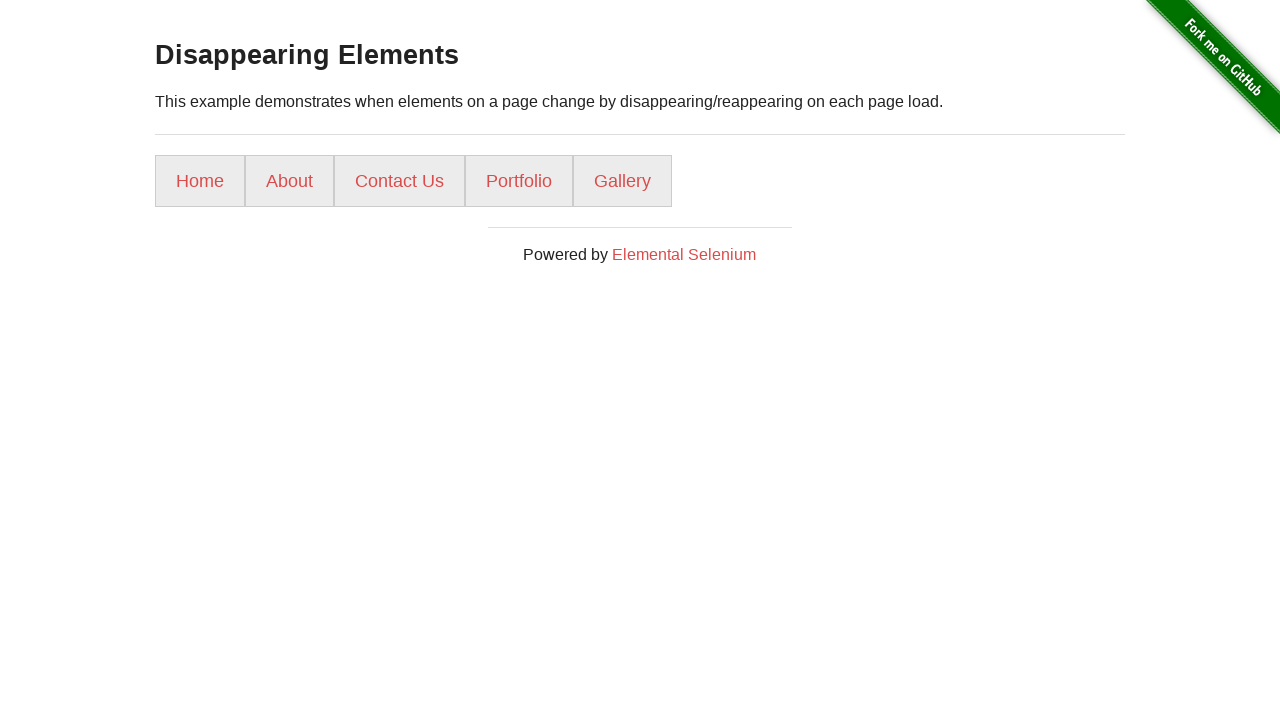

Checked visibility of gallery element (iteration 2)
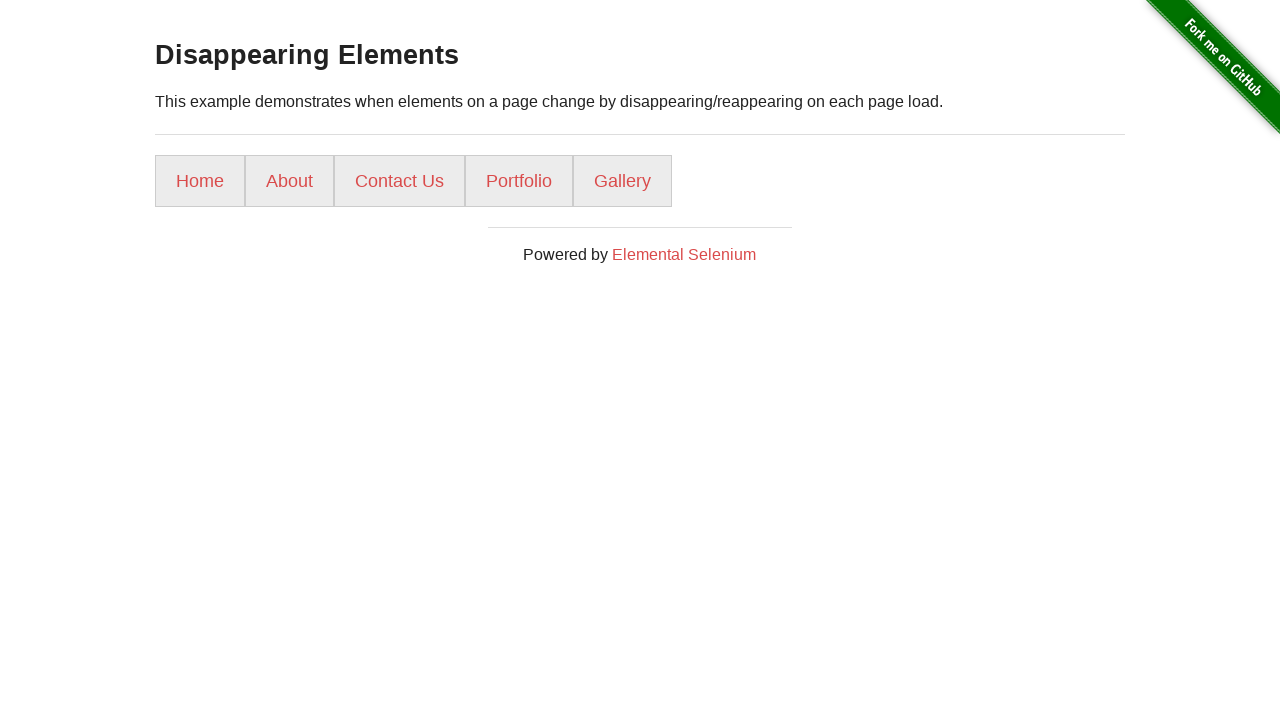

Reloaded page (iteration 2)
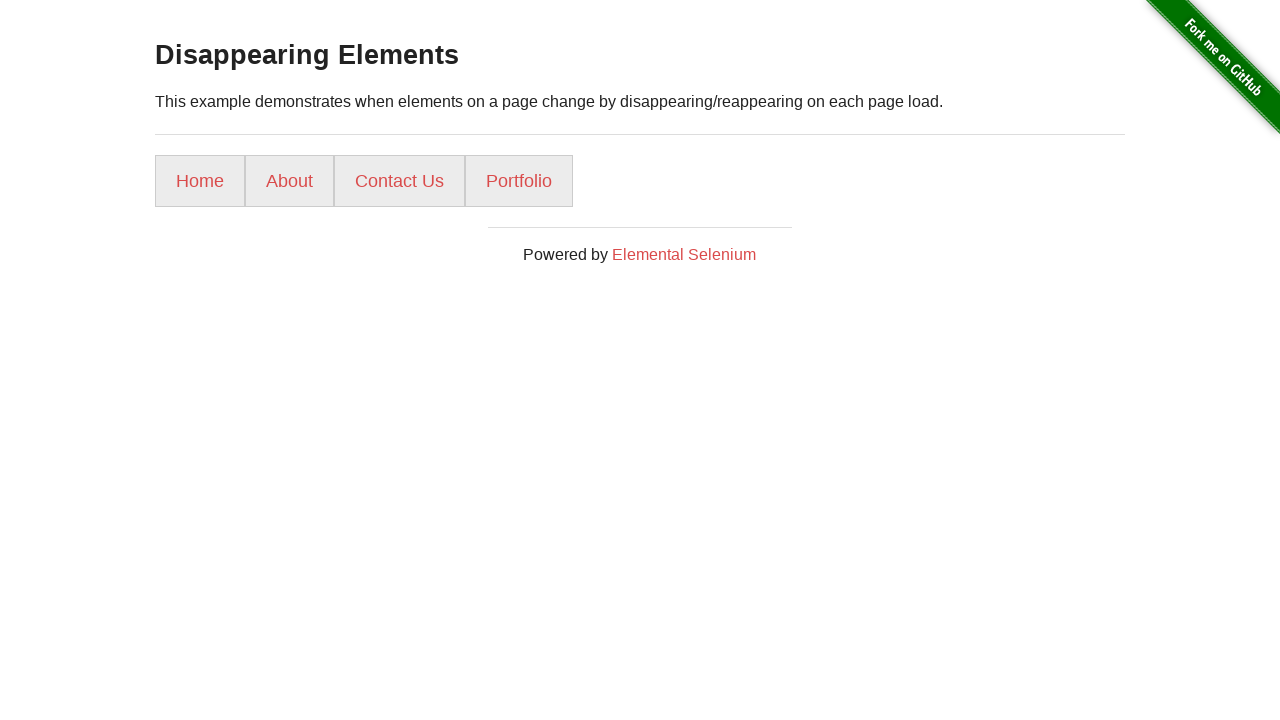

Checked visibility of gallery element (iteration 3)
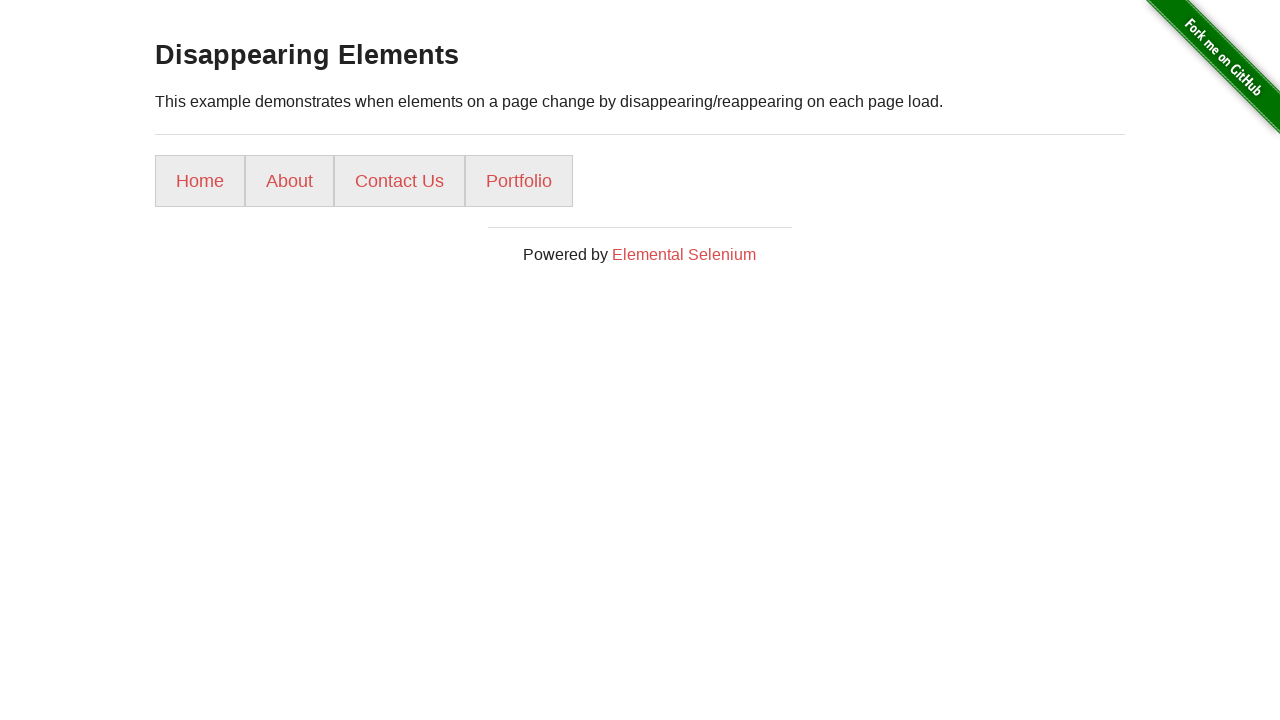

Assertion passed: gallery appeared 2 times and disappeared 1 times
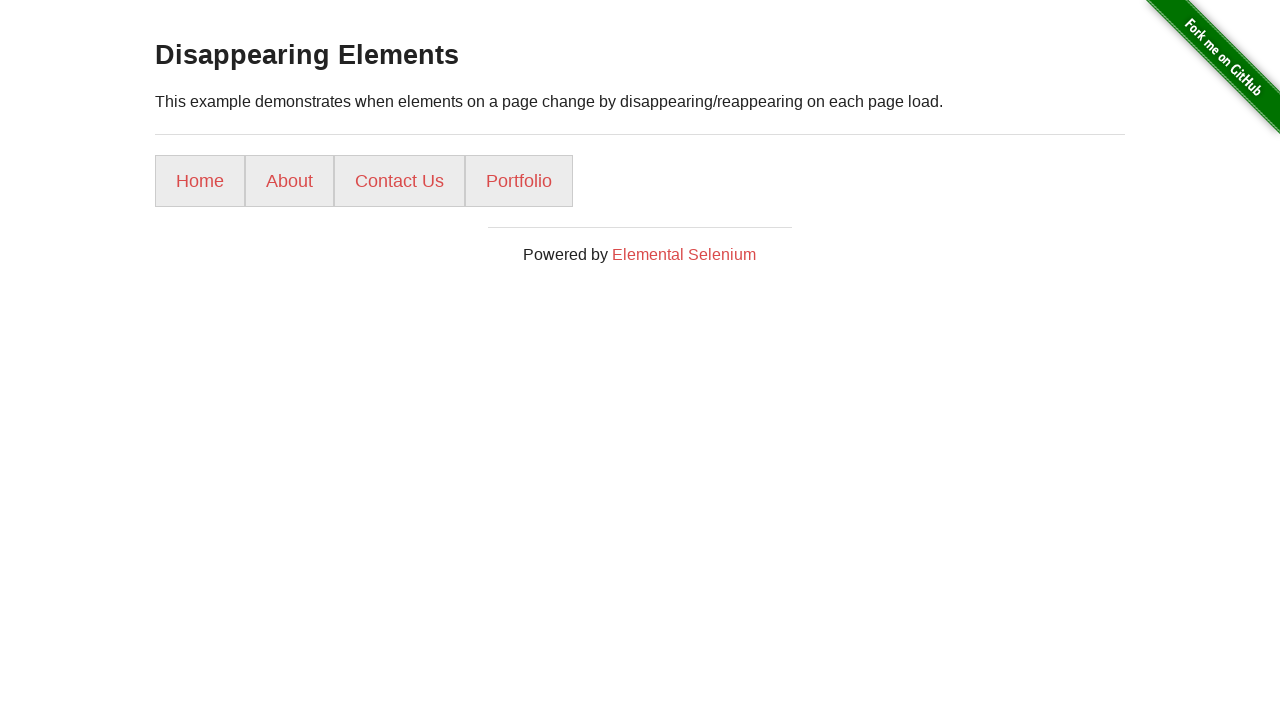

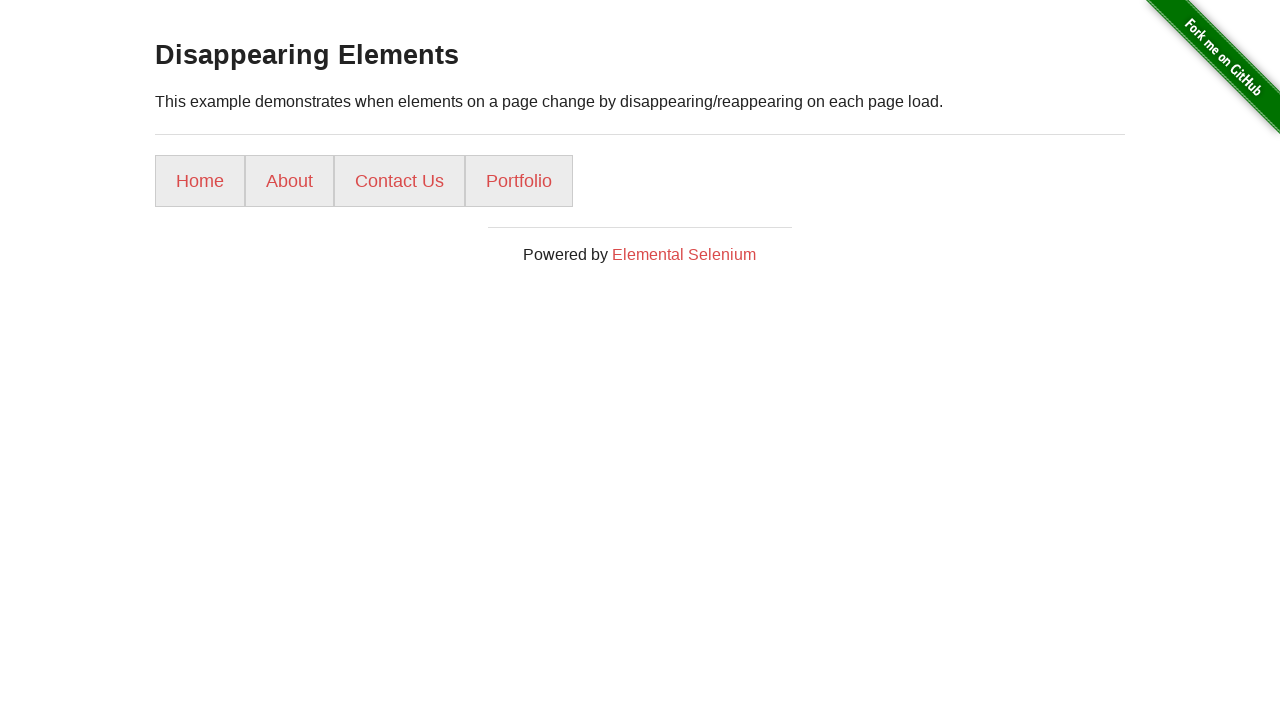